Navigates to a test login page on the-internet.herokuapp.com and maximizes the browser window. This demonstrates basic browser initialization and navigation.

Starting URL: http://the-internet.herokuapp.com/login

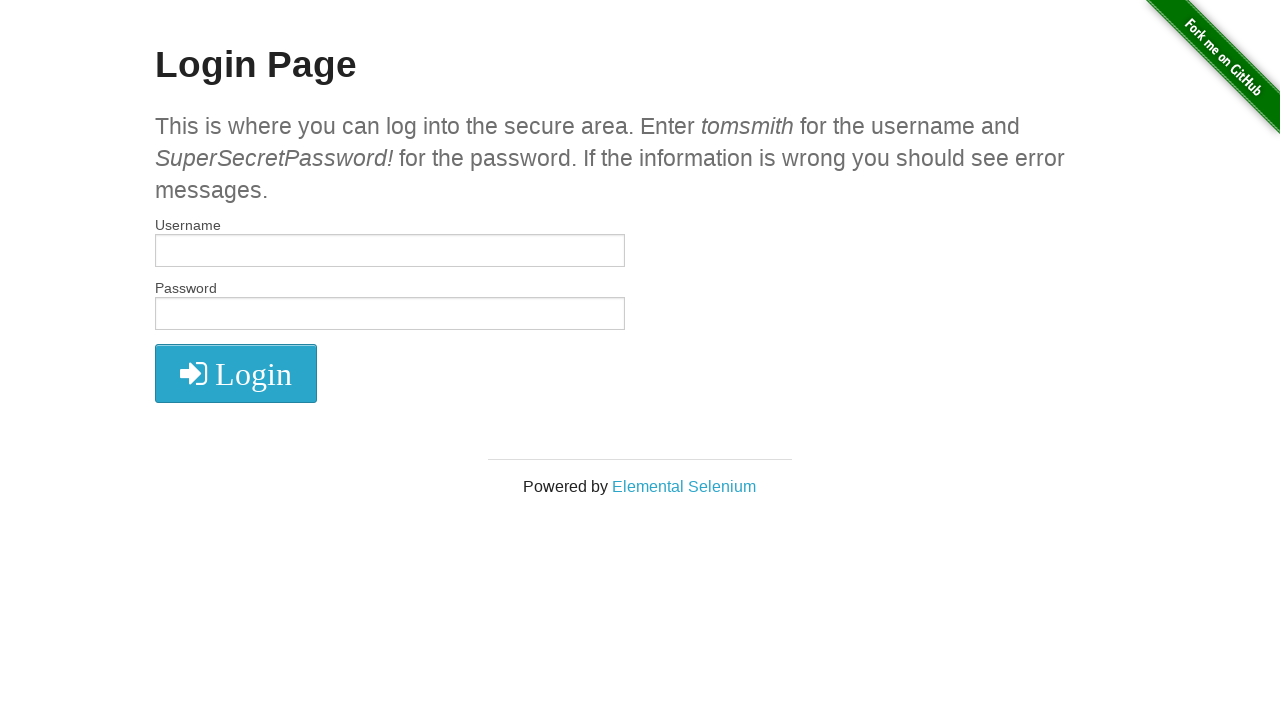

Set browser viewport to 1920x1080
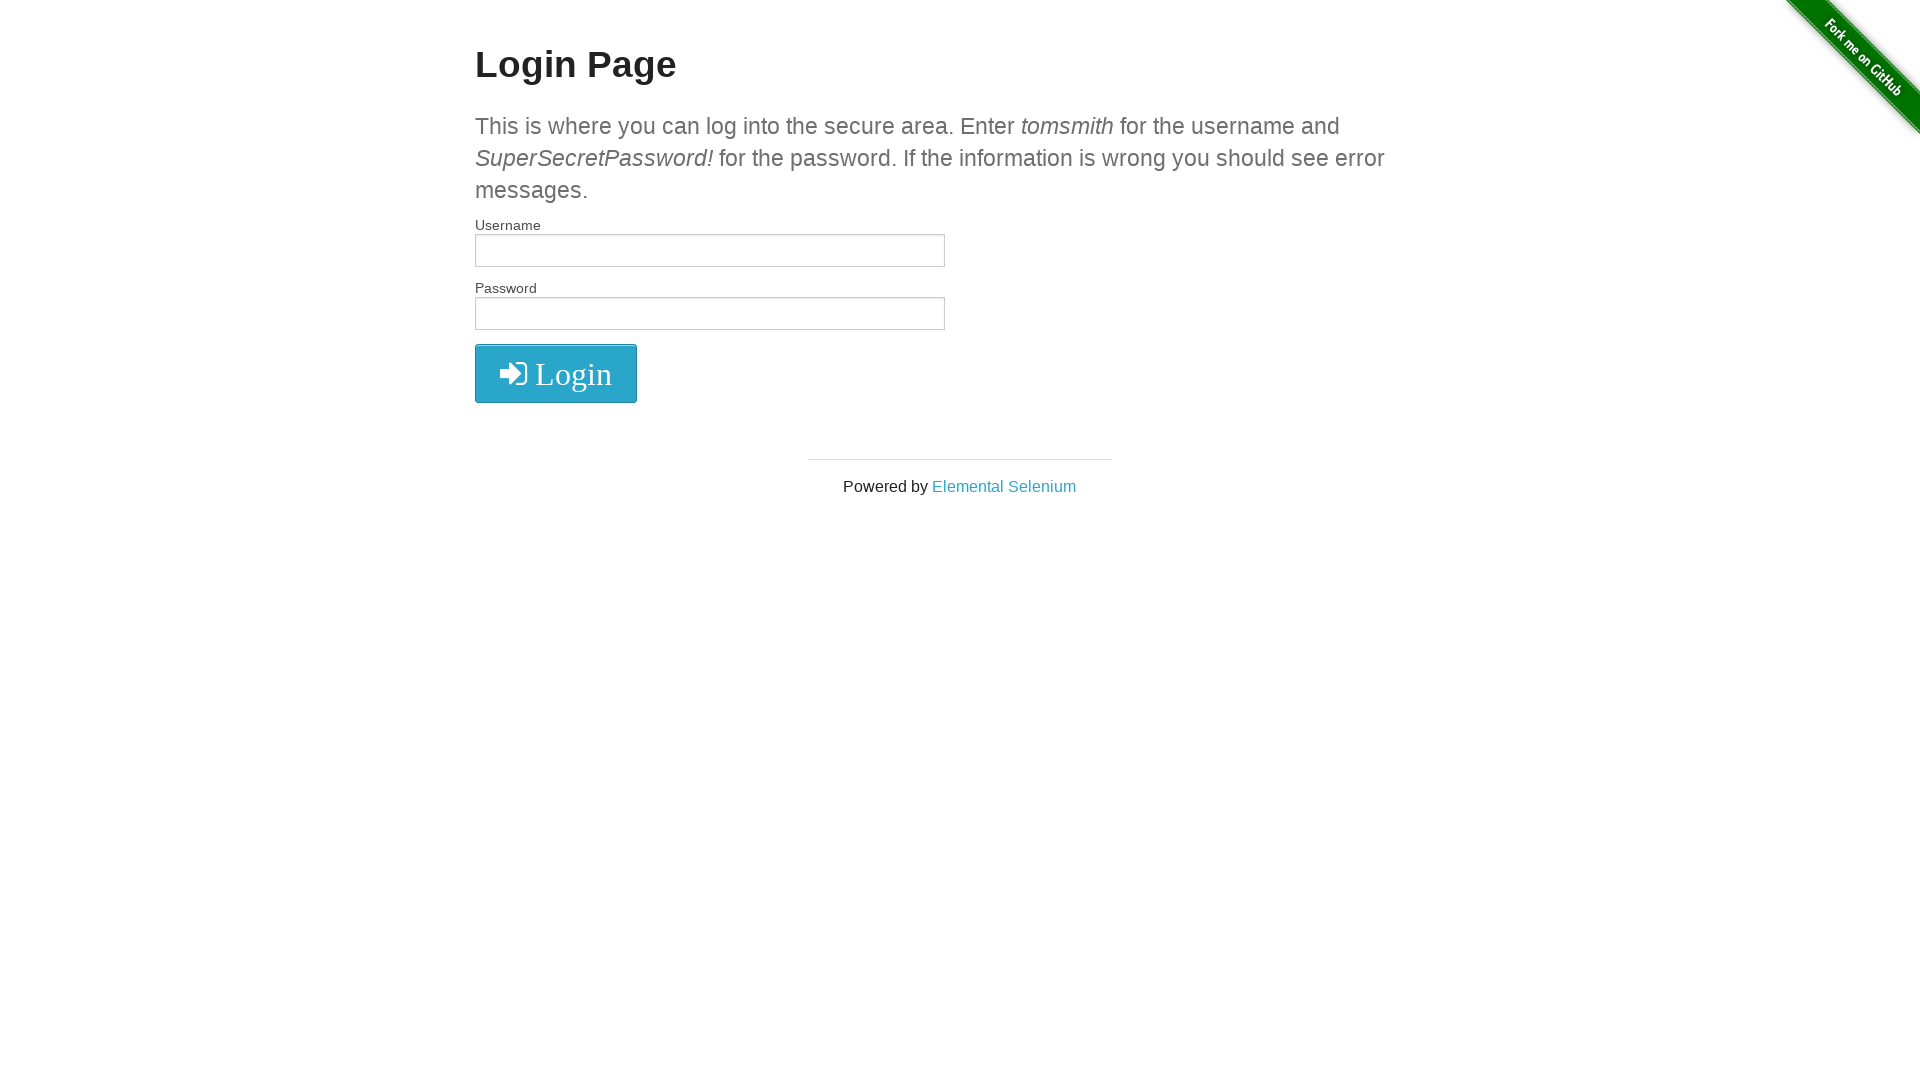

Page fully loaded (domcontentloaded state reached)
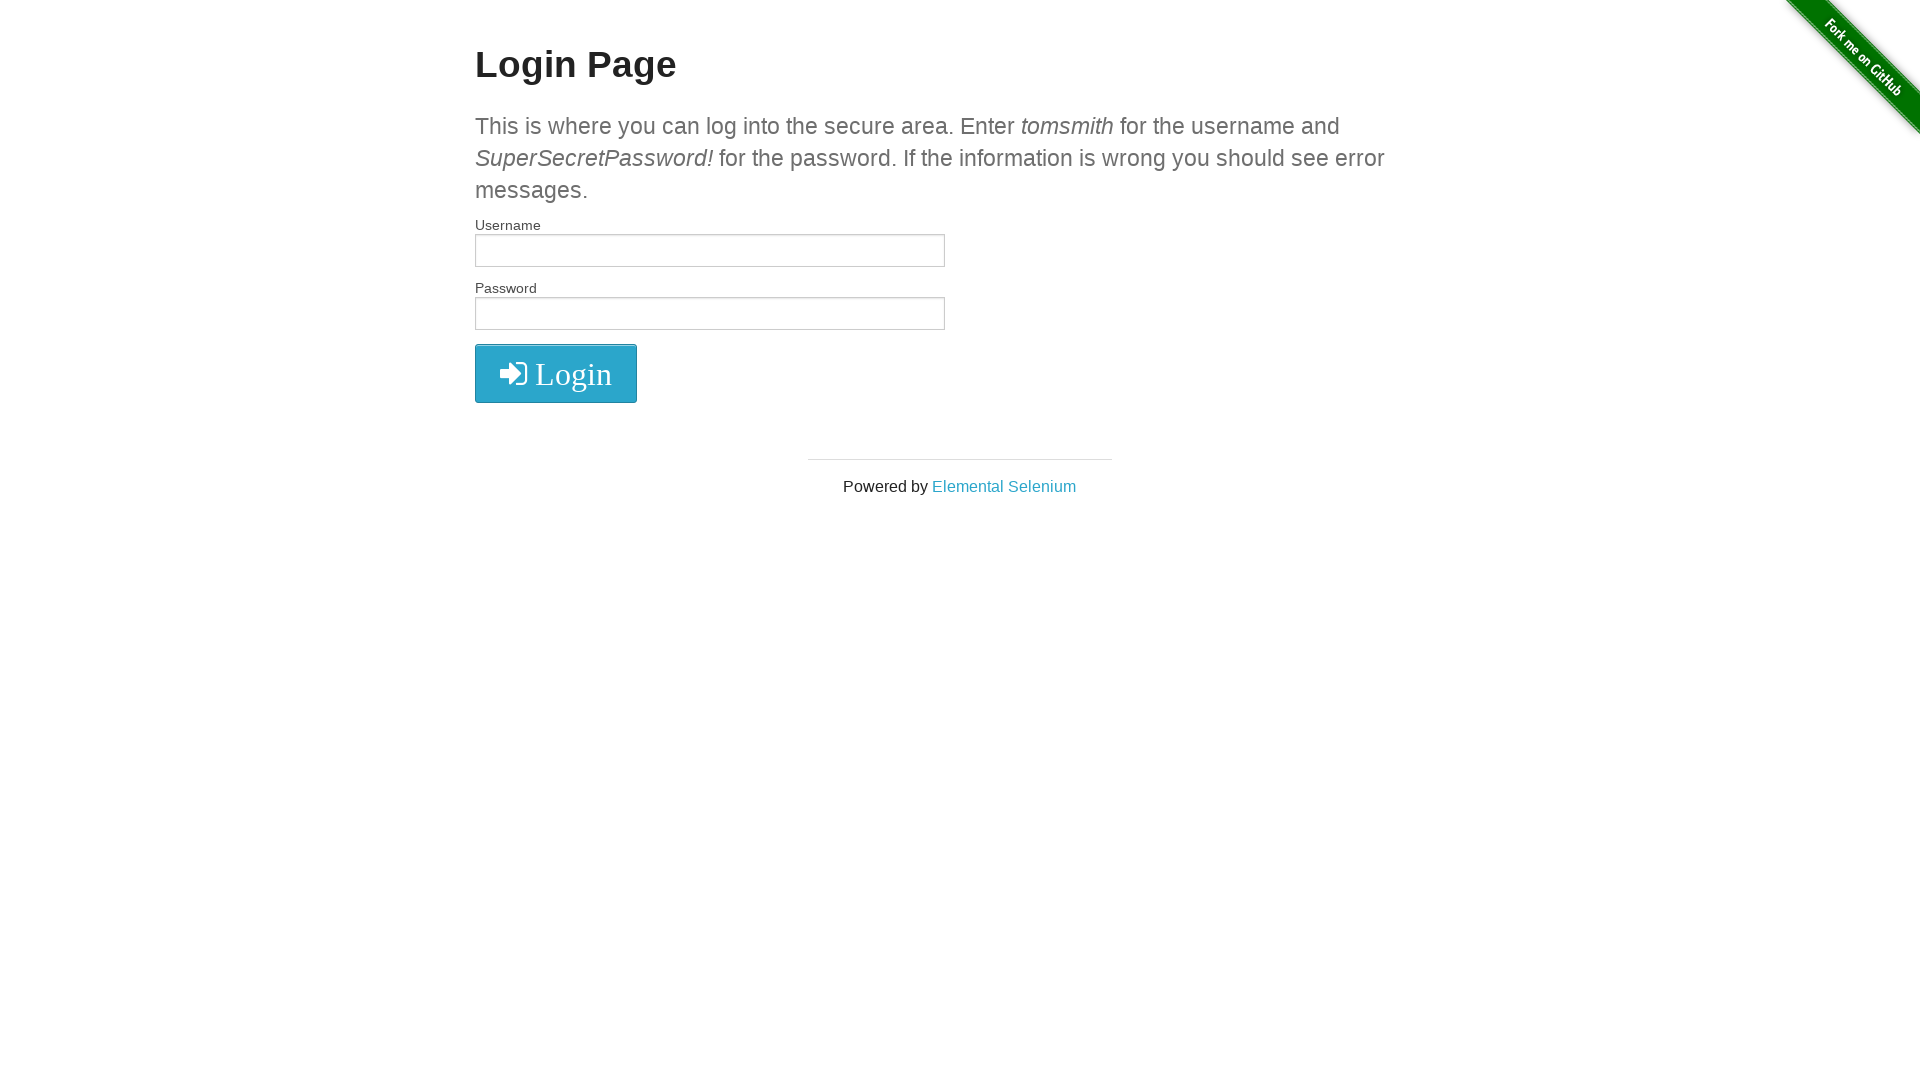

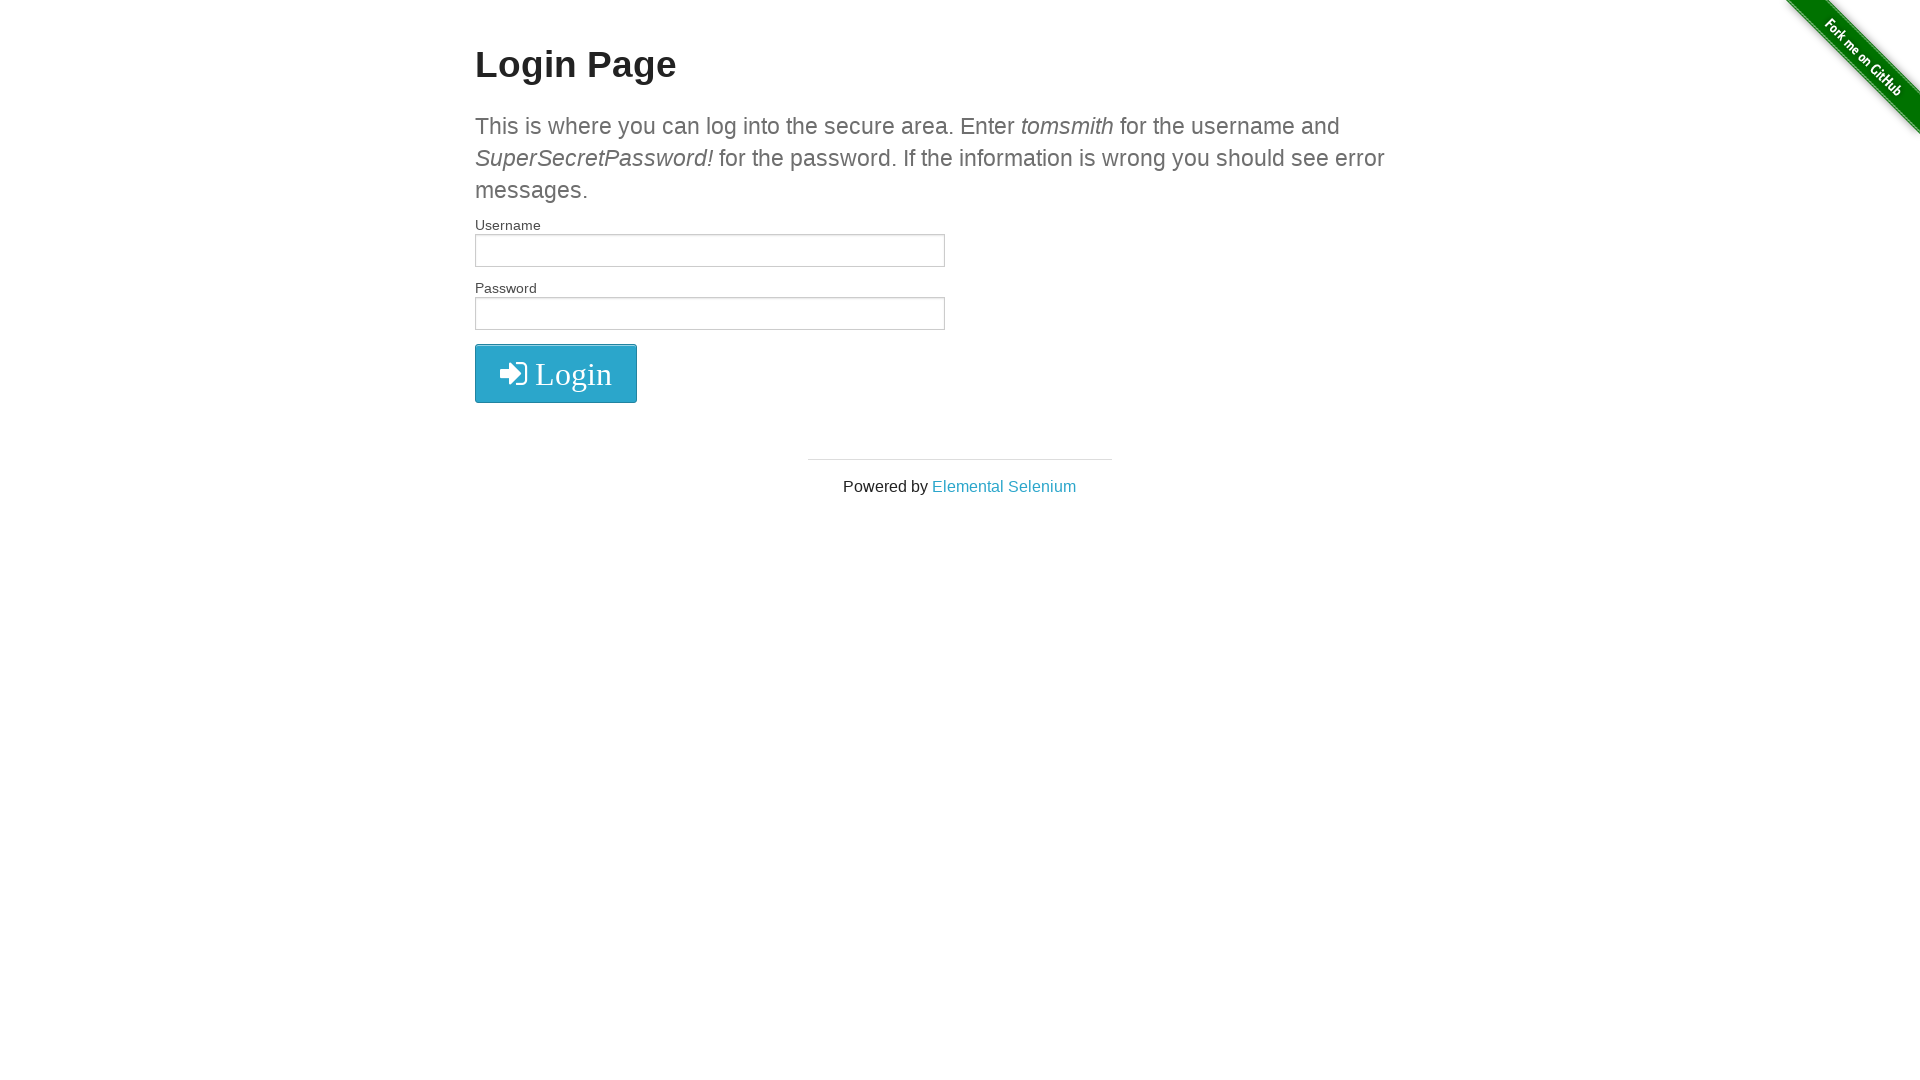